Finds all checkboxes on the page and clicks each one that is not already selected

Starting URL: http://www.tizag.com/htmlT/htmlcheckboxes.php

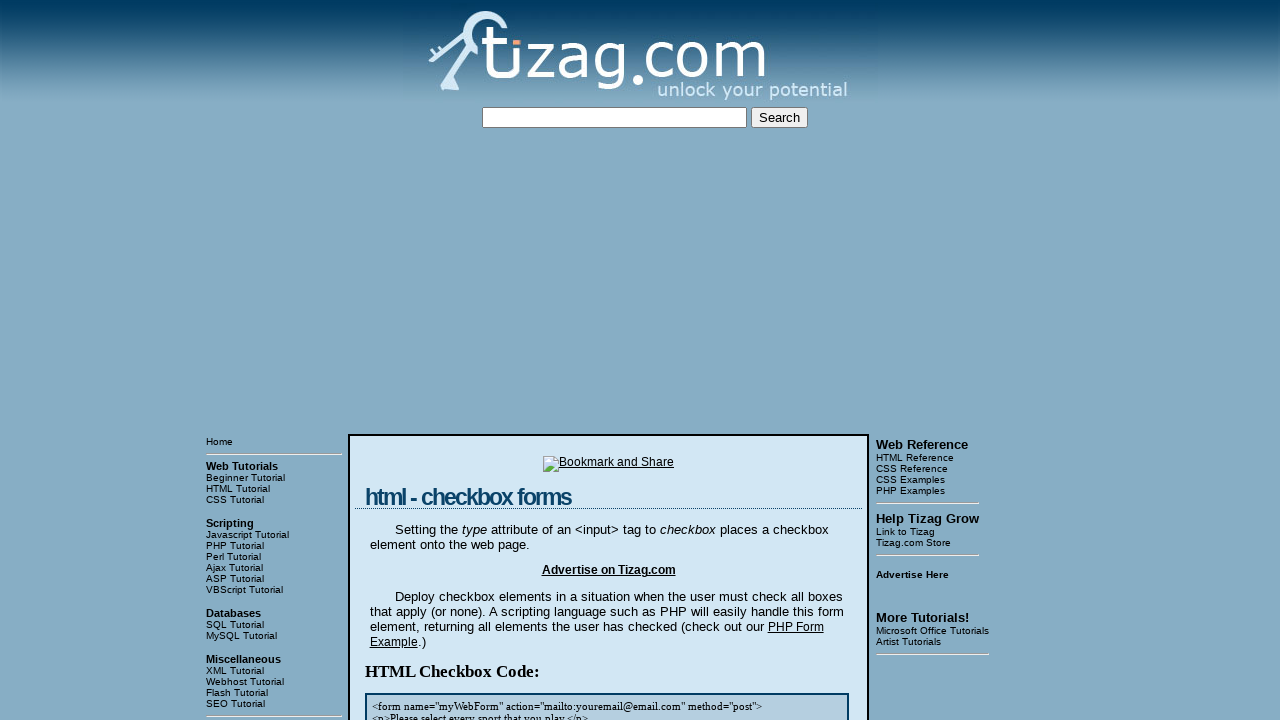

Waited for page to load (domcontentloaded)
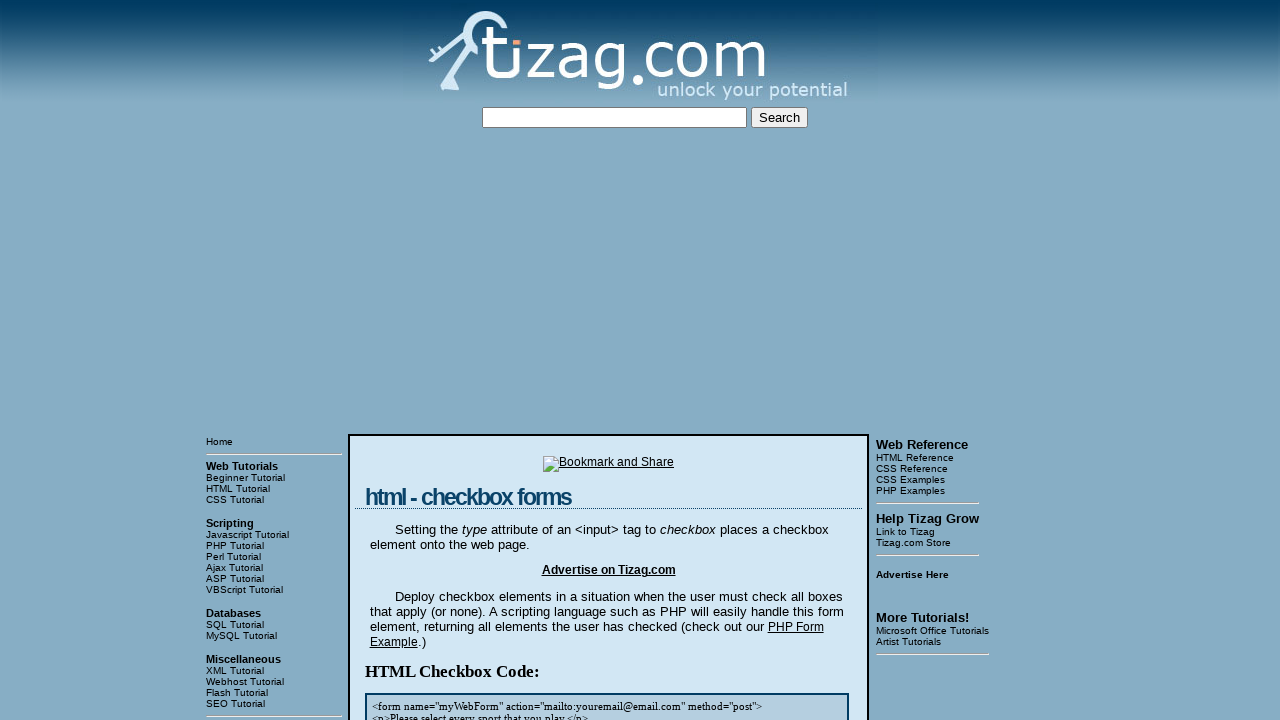

Found all checkbox elements on the page
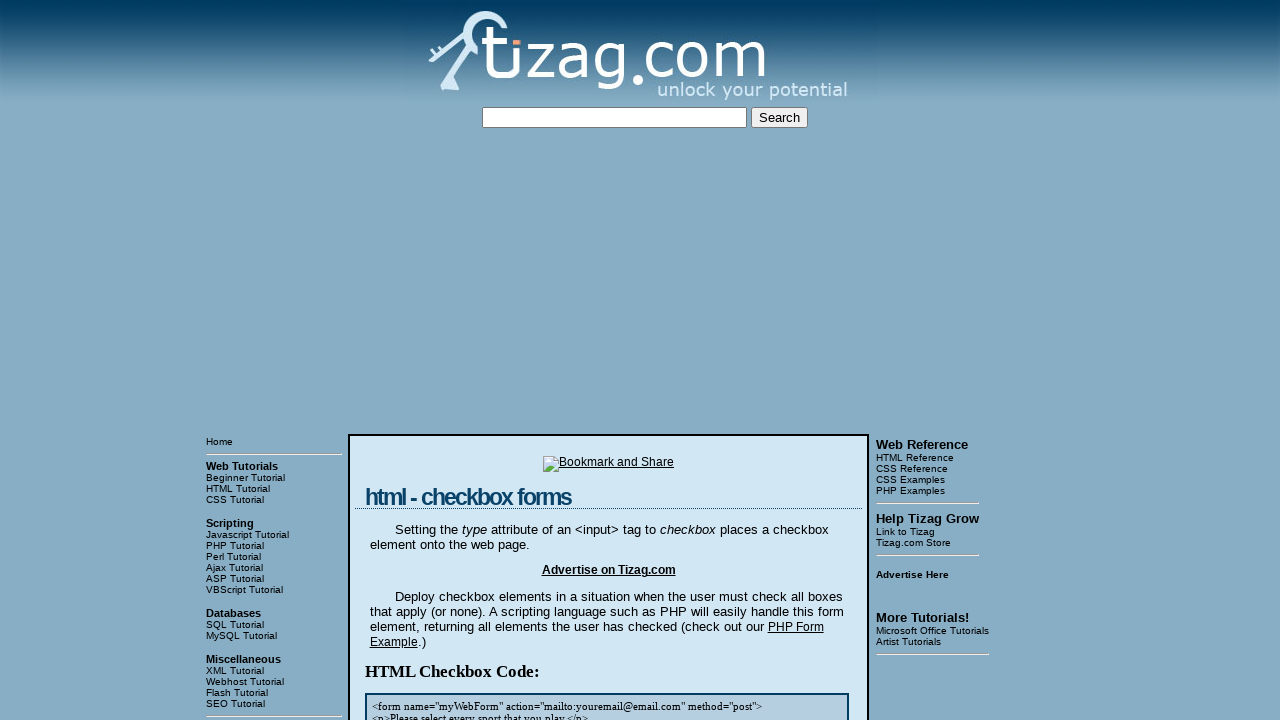

Clicked an unchecked checkbox to select it at (422, 360) on input[type='checkbox'] >> nth=0
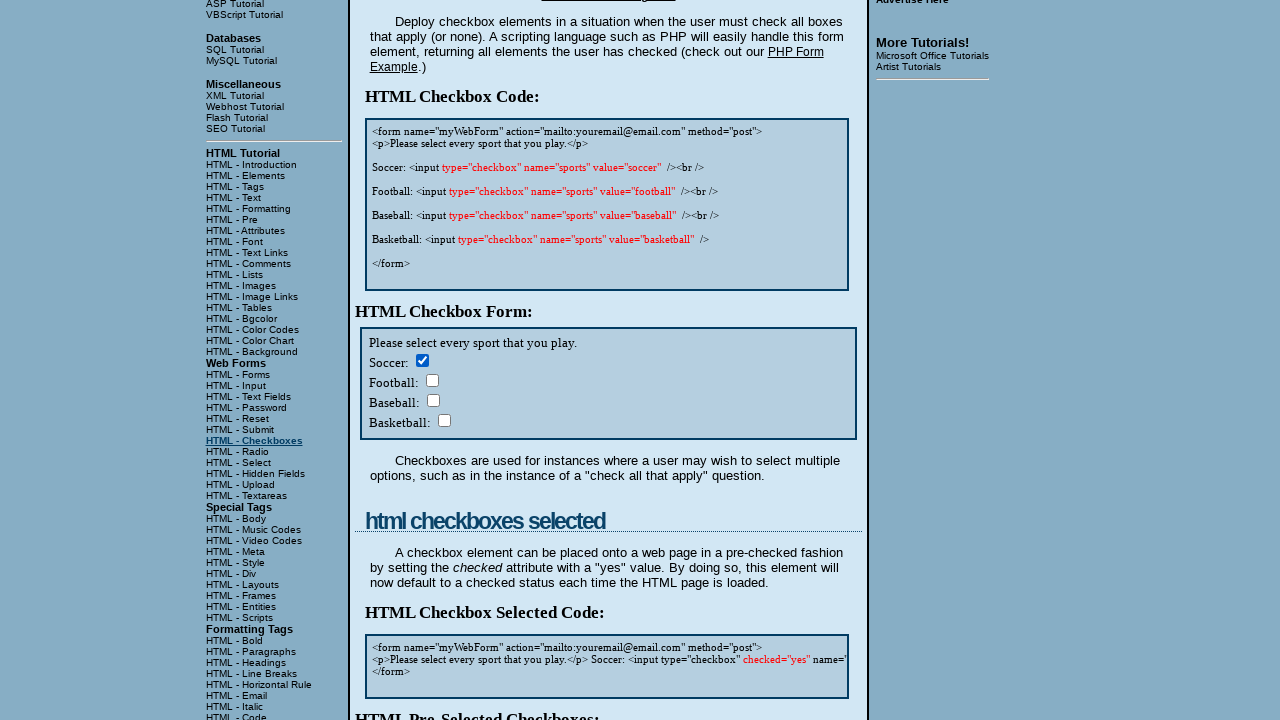

Clicked an unchecked checkbox to select it at (432, 380) on input[type='checkbox'] >> nth=1
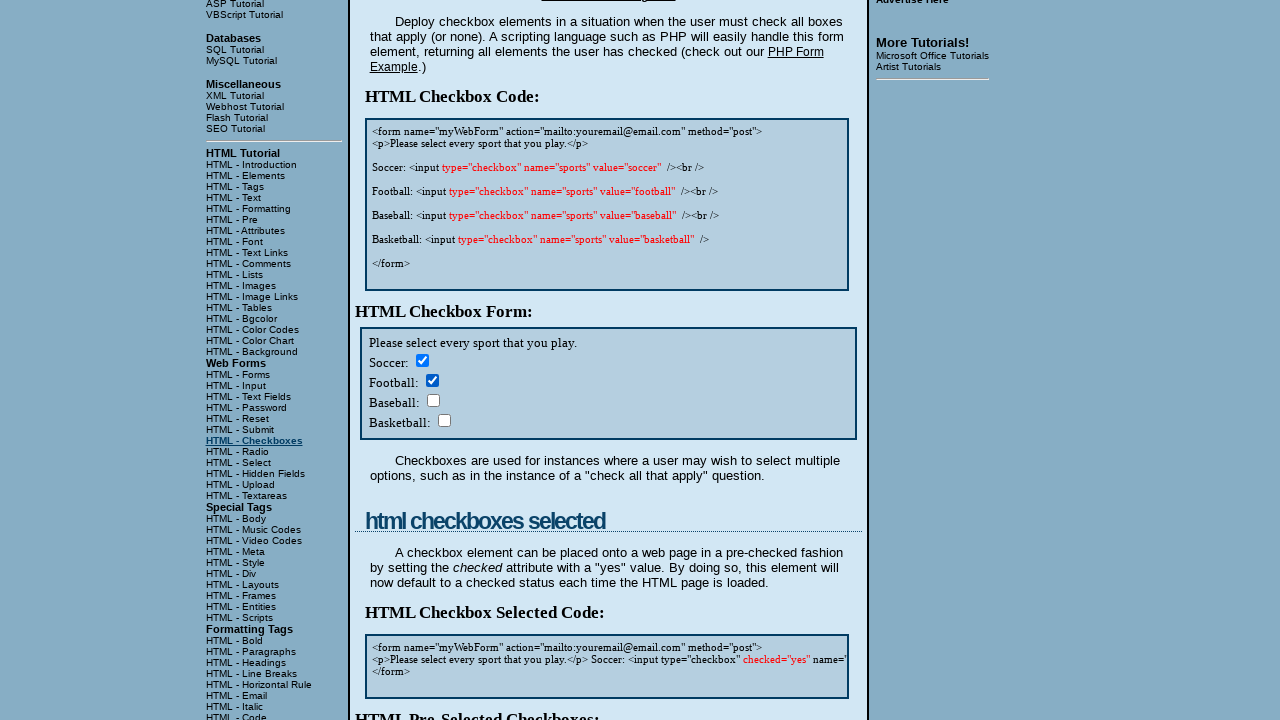

Clicked an unchecked checkbox to select it at (433, 400) on input[type='checkbox'] >> nth=2
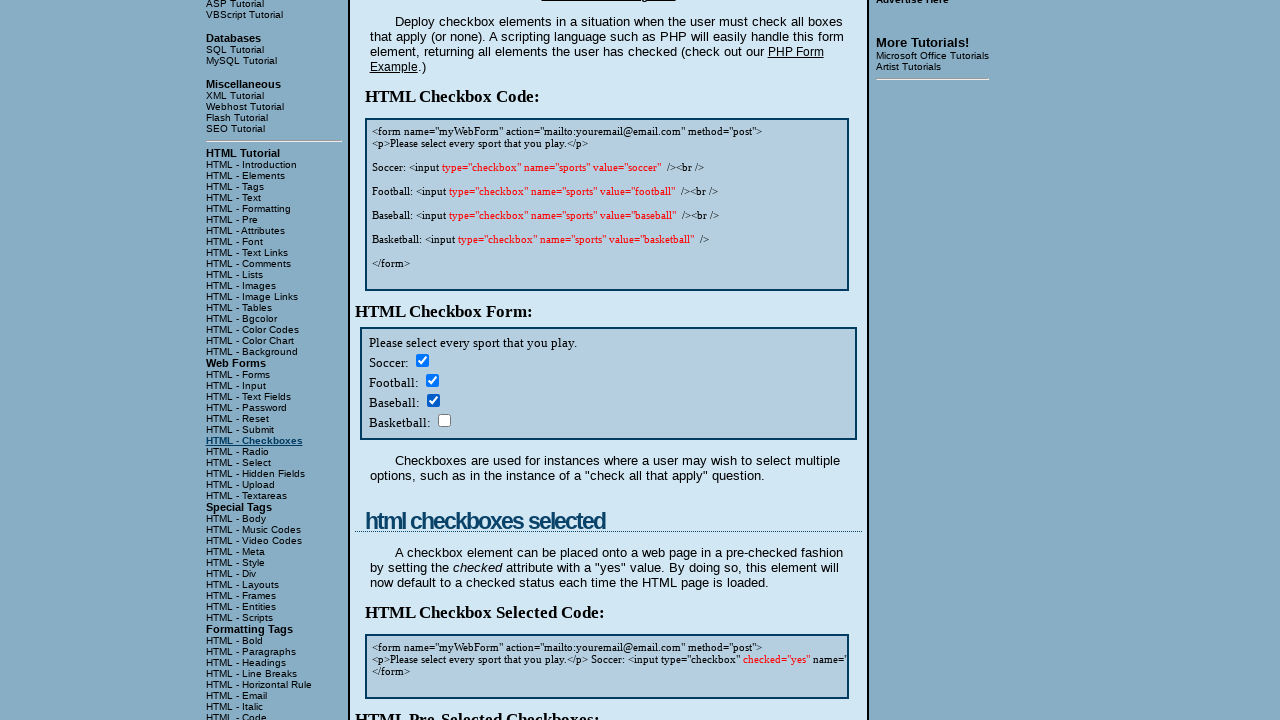

Clicked an unchecked checkbox to select it at (444, 420) on input[type='checkbox'] >> nth=3
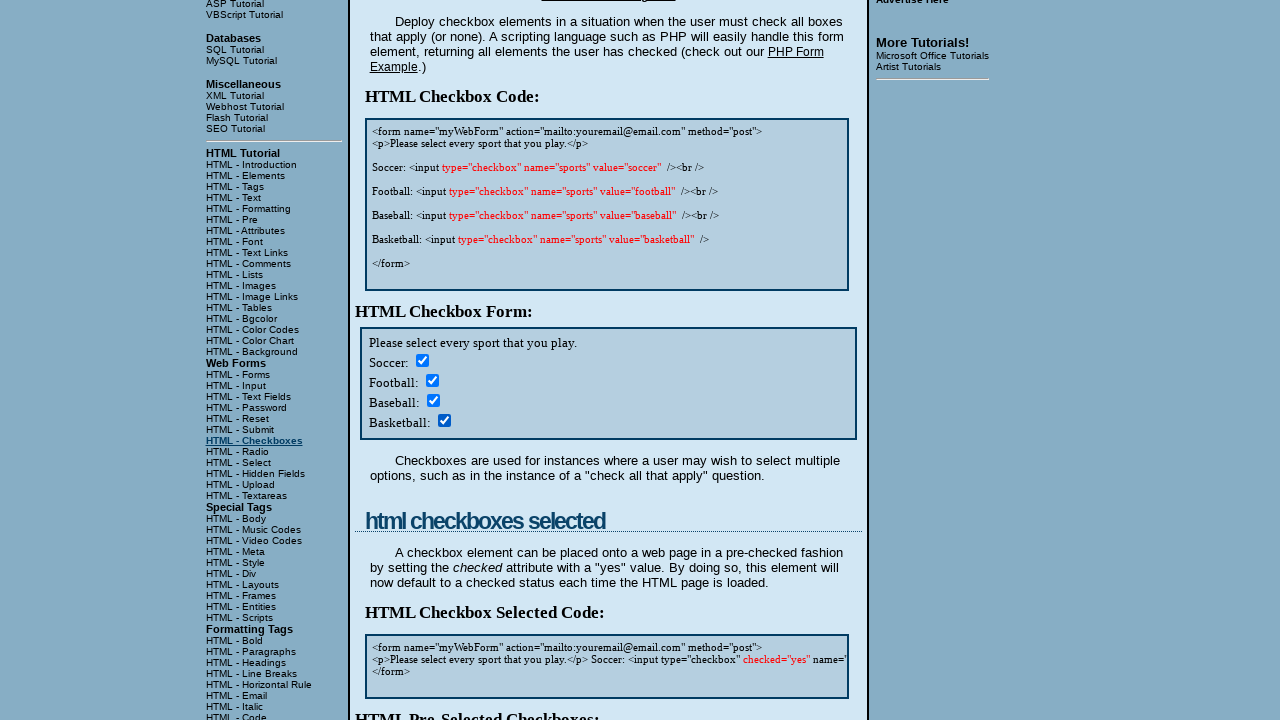

Clicked an unchecked checkbox to select it at (432, 360) on input[type='checkbox'] >> nth=5
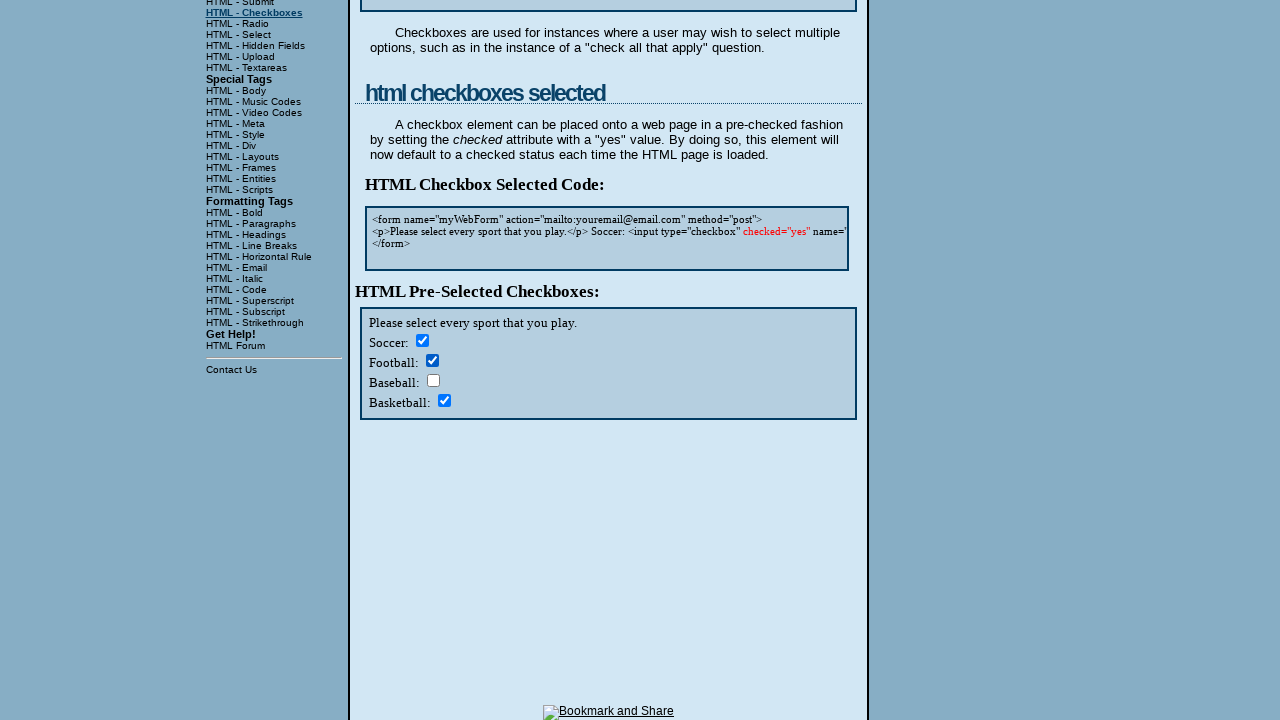

Clicked an unchecked checkbox to select it at (433, 380) on input[type='checkbox'] >> nth=6
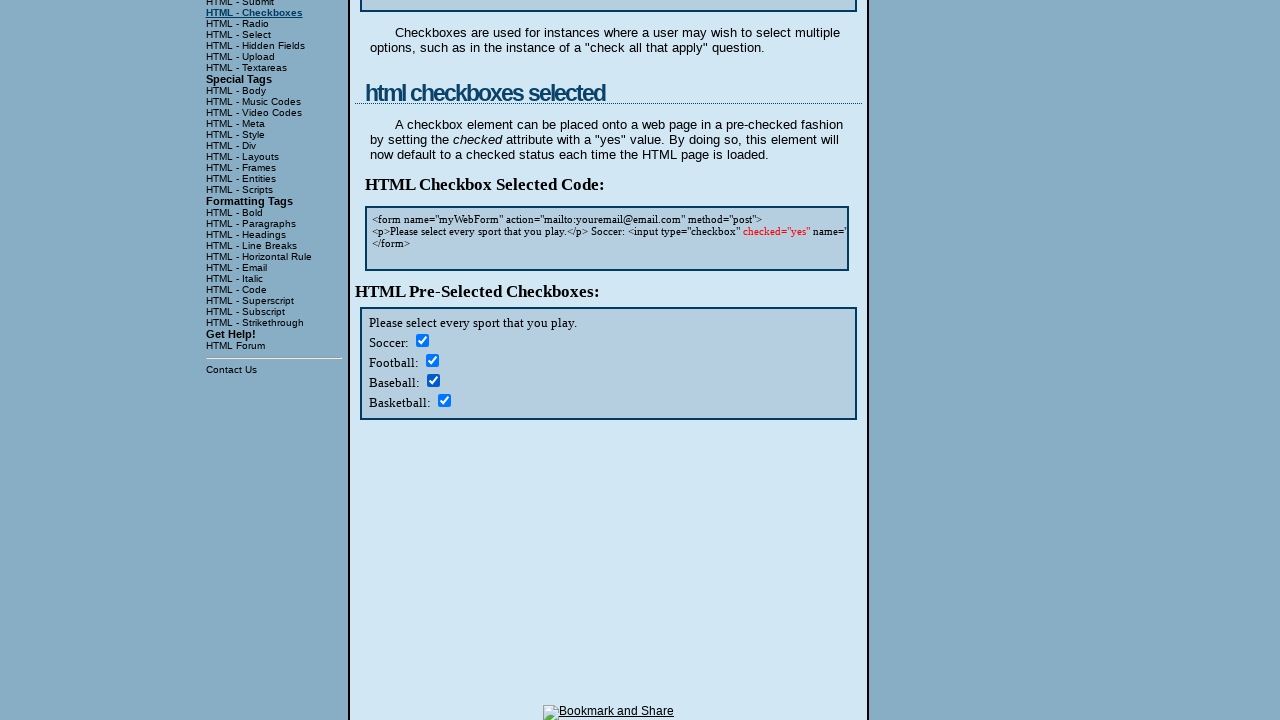

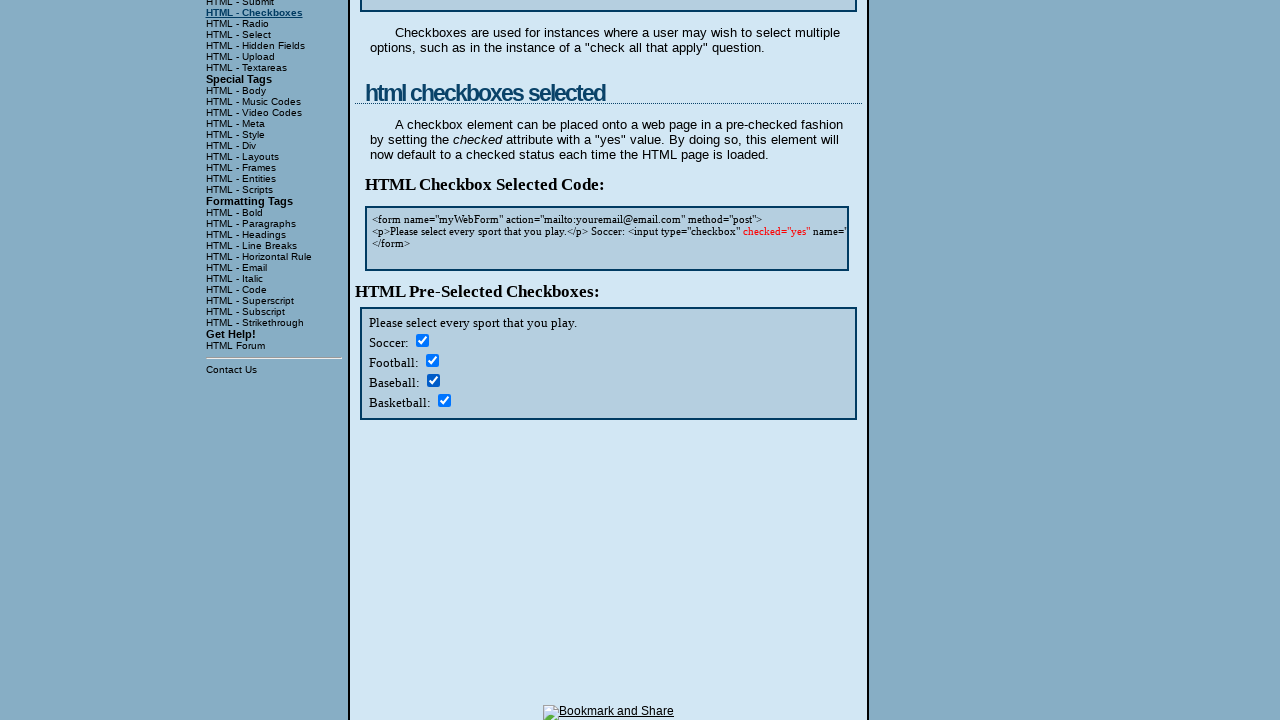